Tests that Shift+Tab navigates backwards through focusable elements

Starting URL: https://example.com

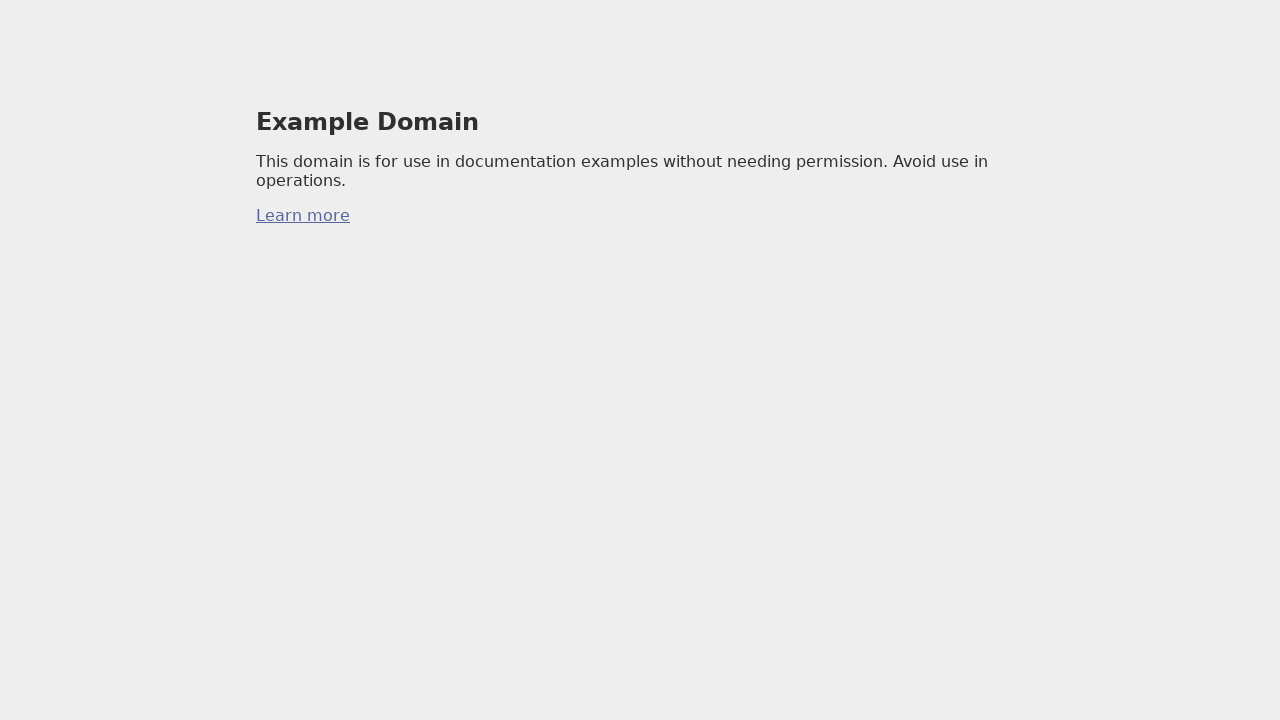

Pressed Tab to navigate forward (iteration 1/5)
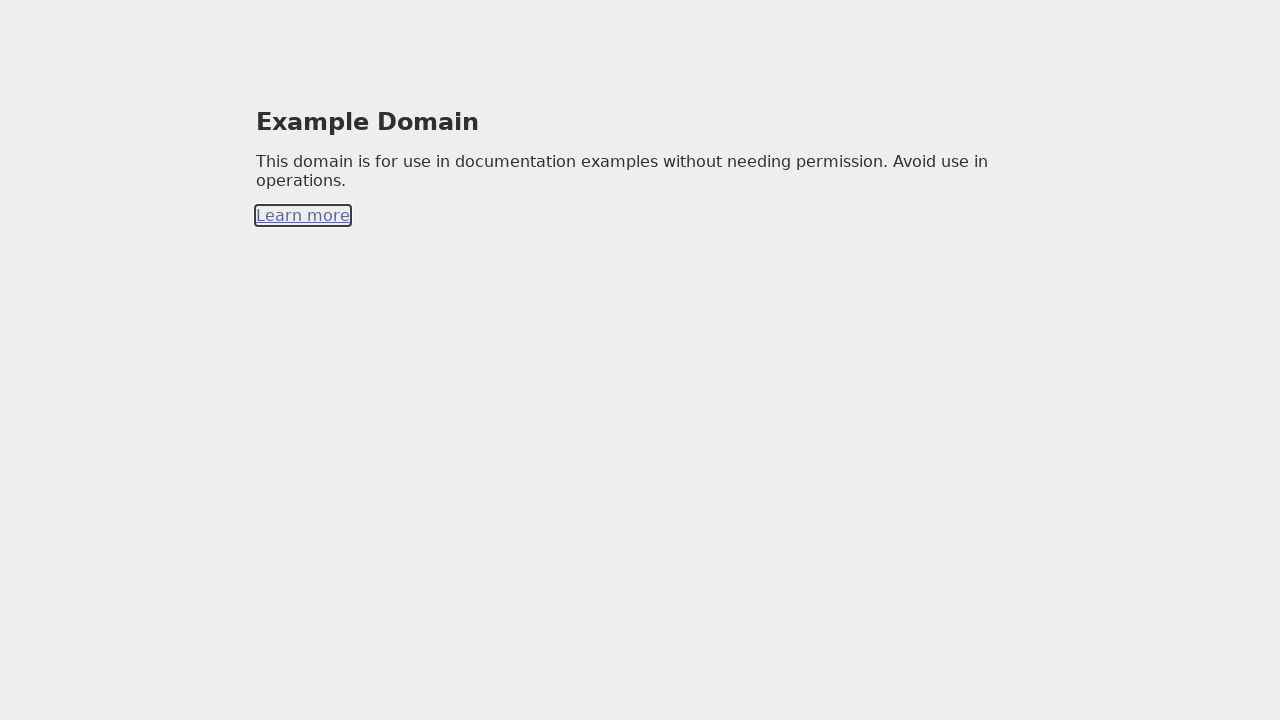

Pressed Tab to navigate forward (iteration 2/5)
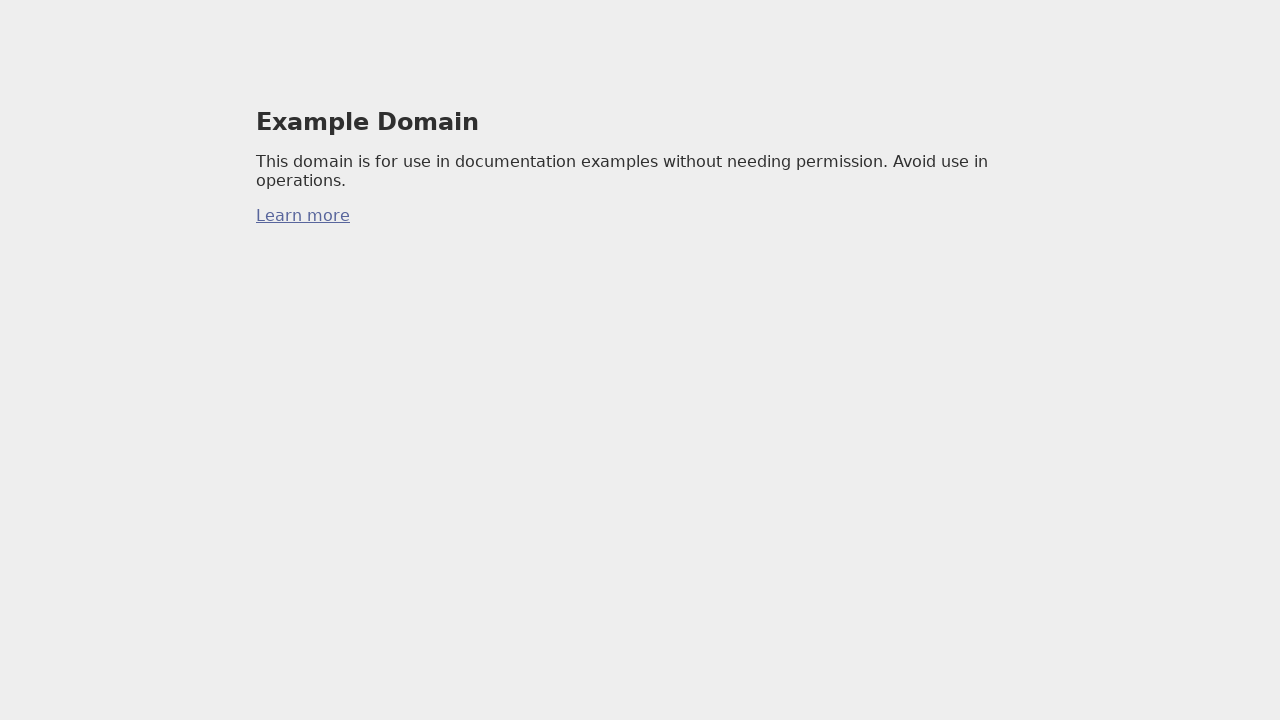

Pressed Tab to navigate forward (iteration 3/5)
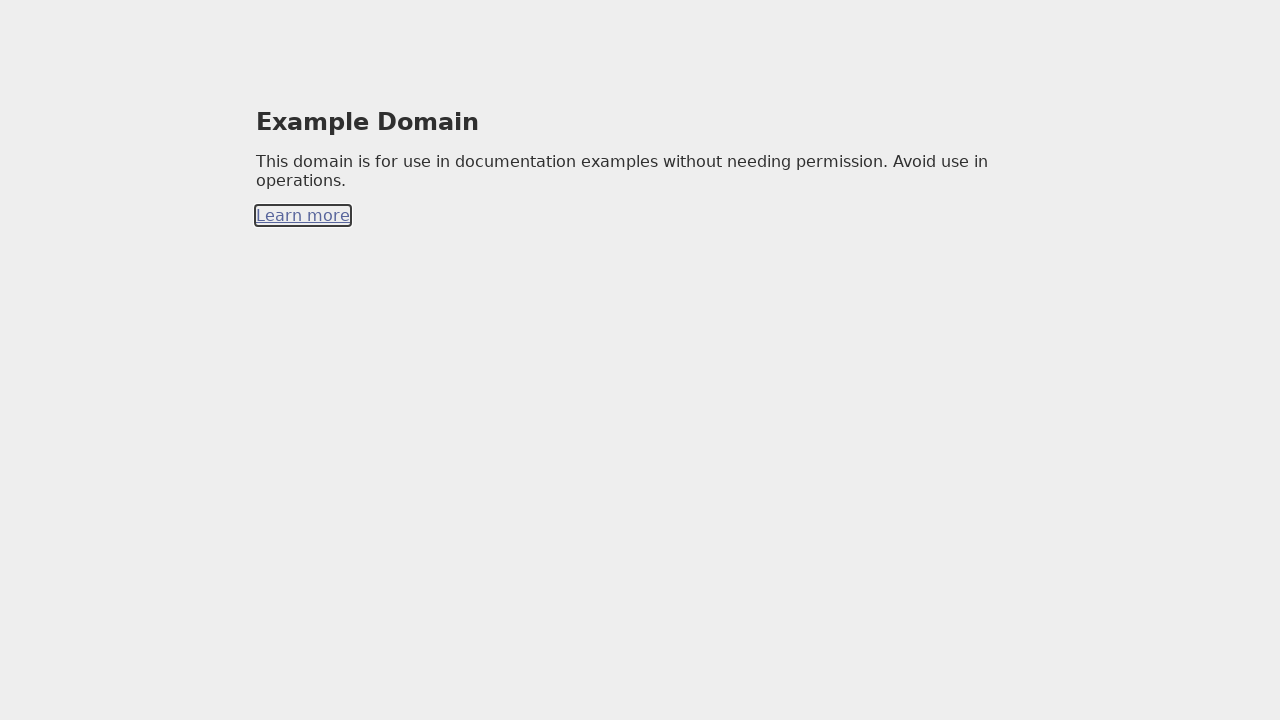

Pressed Tab to navigate forward (iteration 4/5)
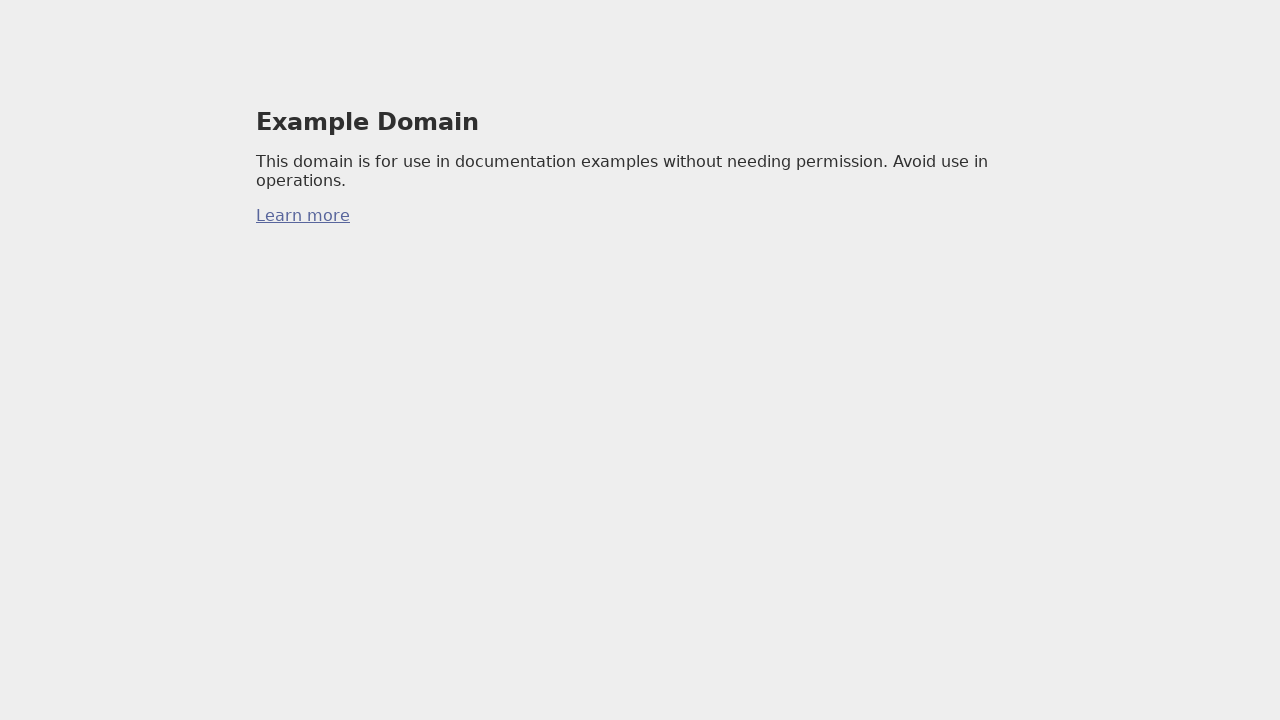

Pressed Tab to navigate forward (iteration 5/5)
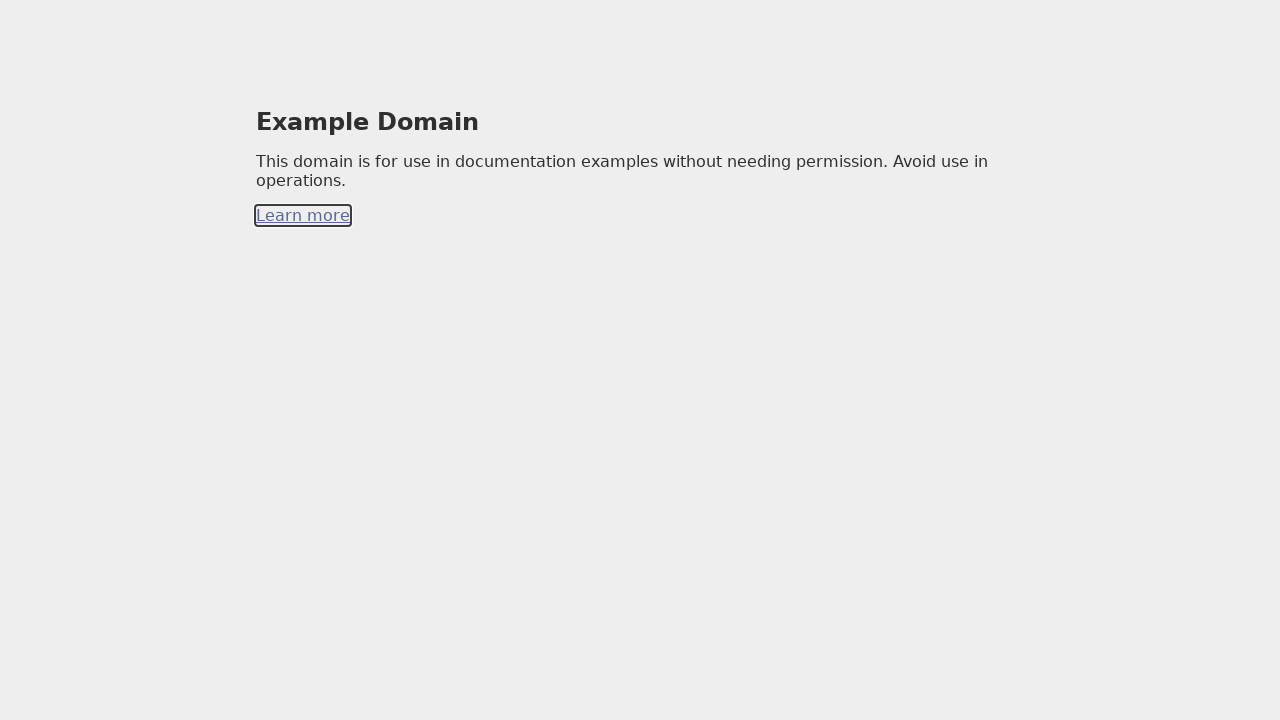

Evaluated focused element after tabbing forward: a
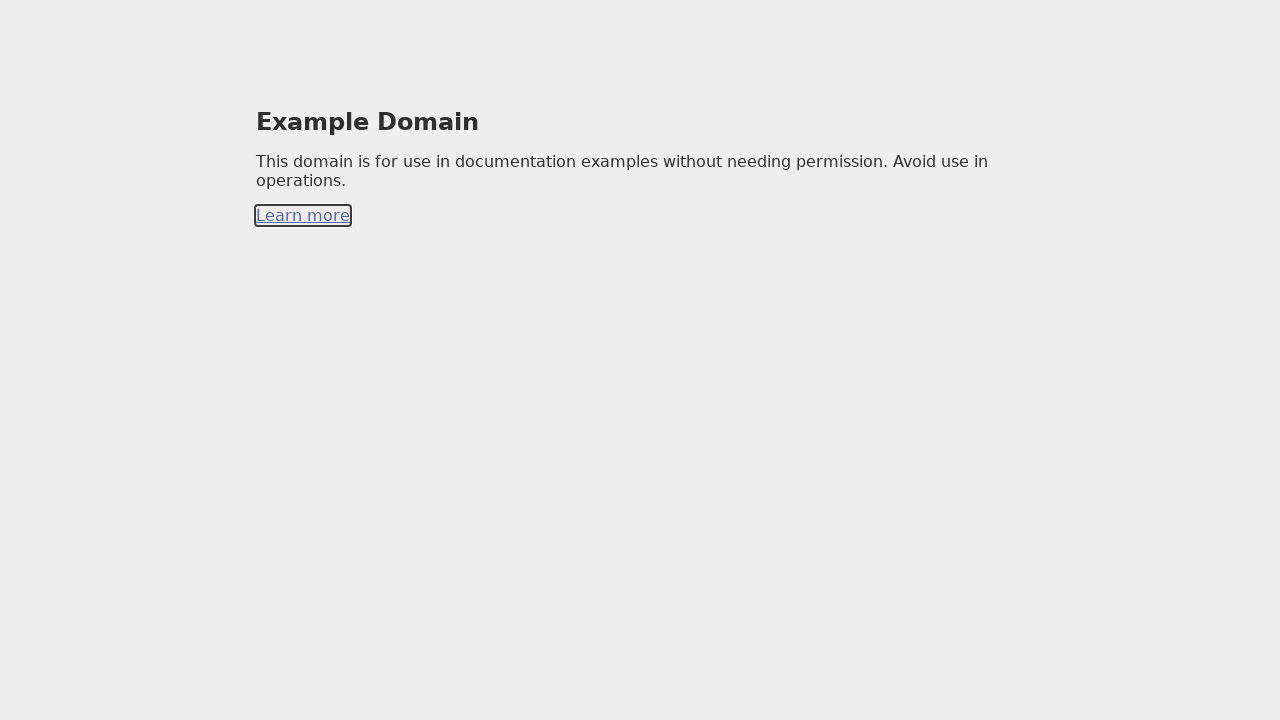

Pressed Shift+Tab to navigate backward
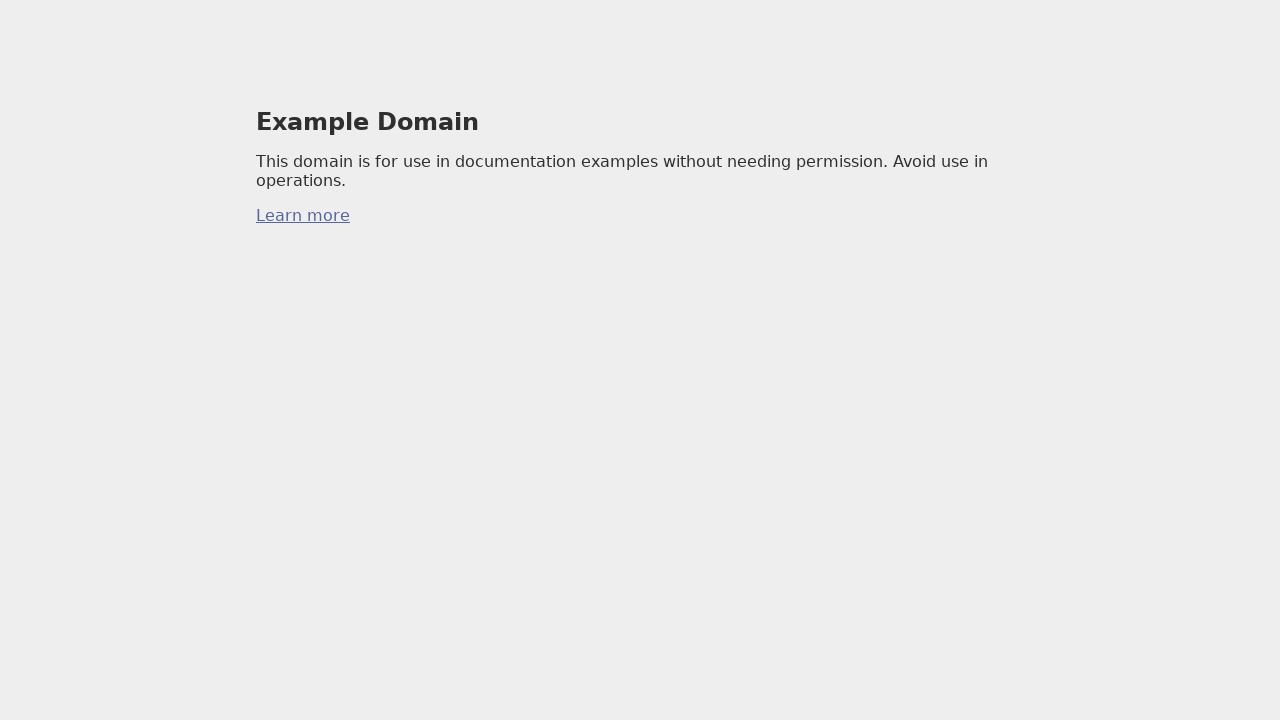

Evaluated focused element after Shift+Tab: body
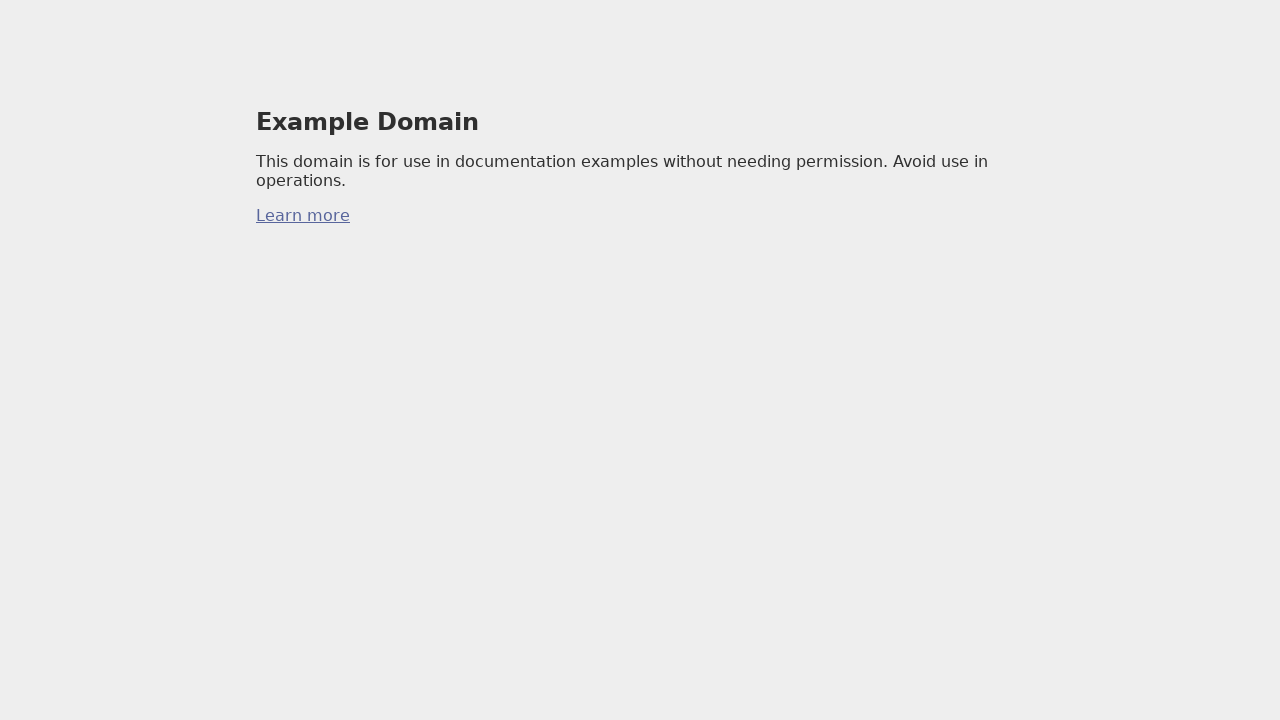

Pressed Tab to navigate forward again
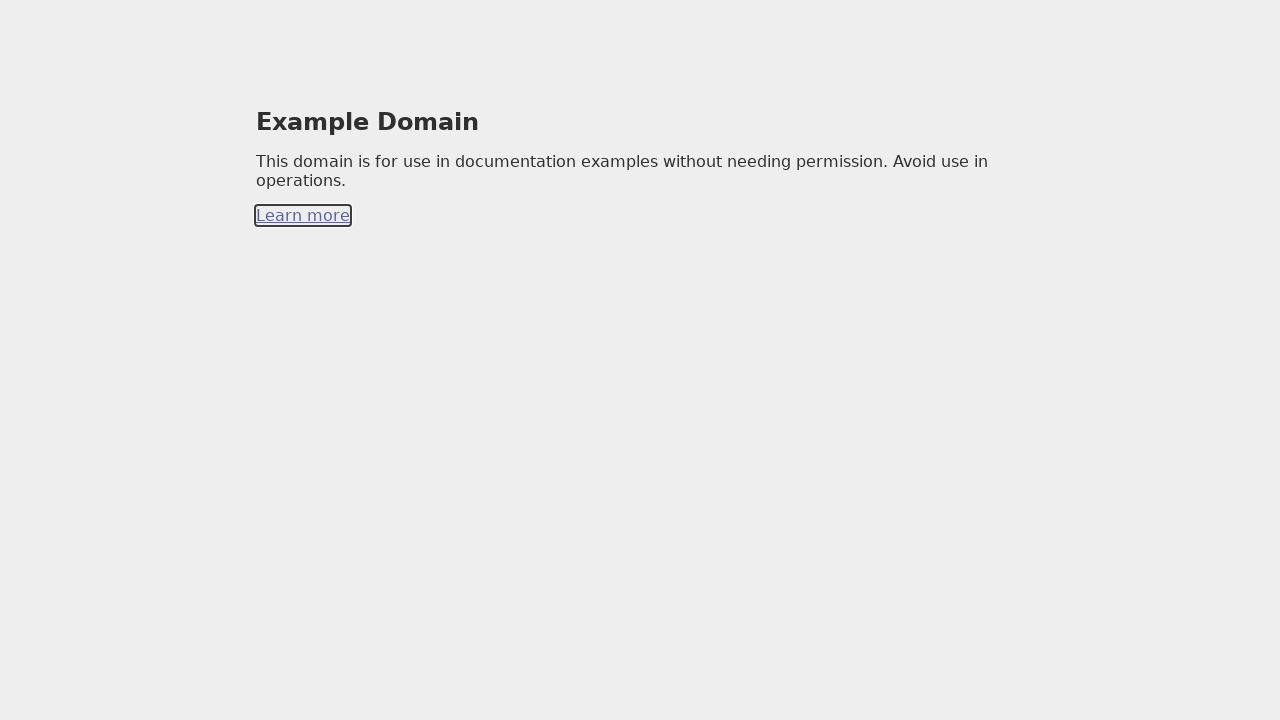

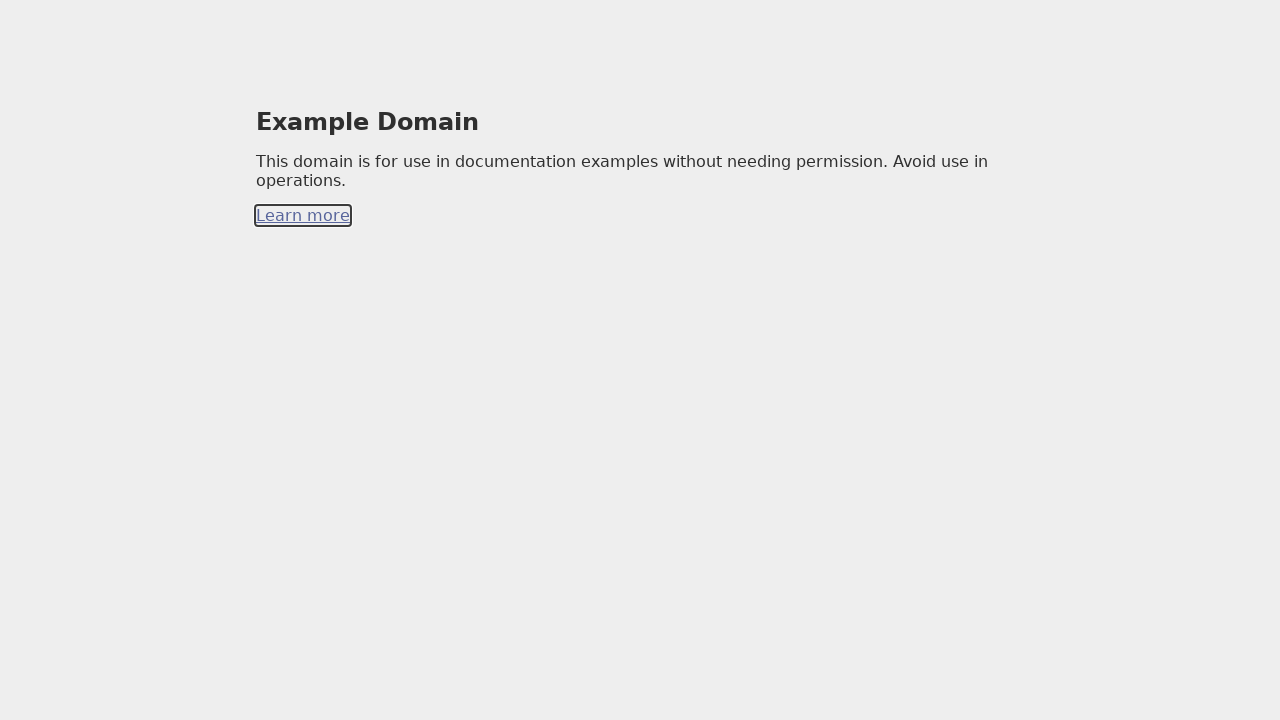